Tests the complete checkout flow by searching for products, adding Cashews to cart, and proceeding through checkout to place order

Starting URL: https://rahulshettyacademy.com/seleniumPractise/#/

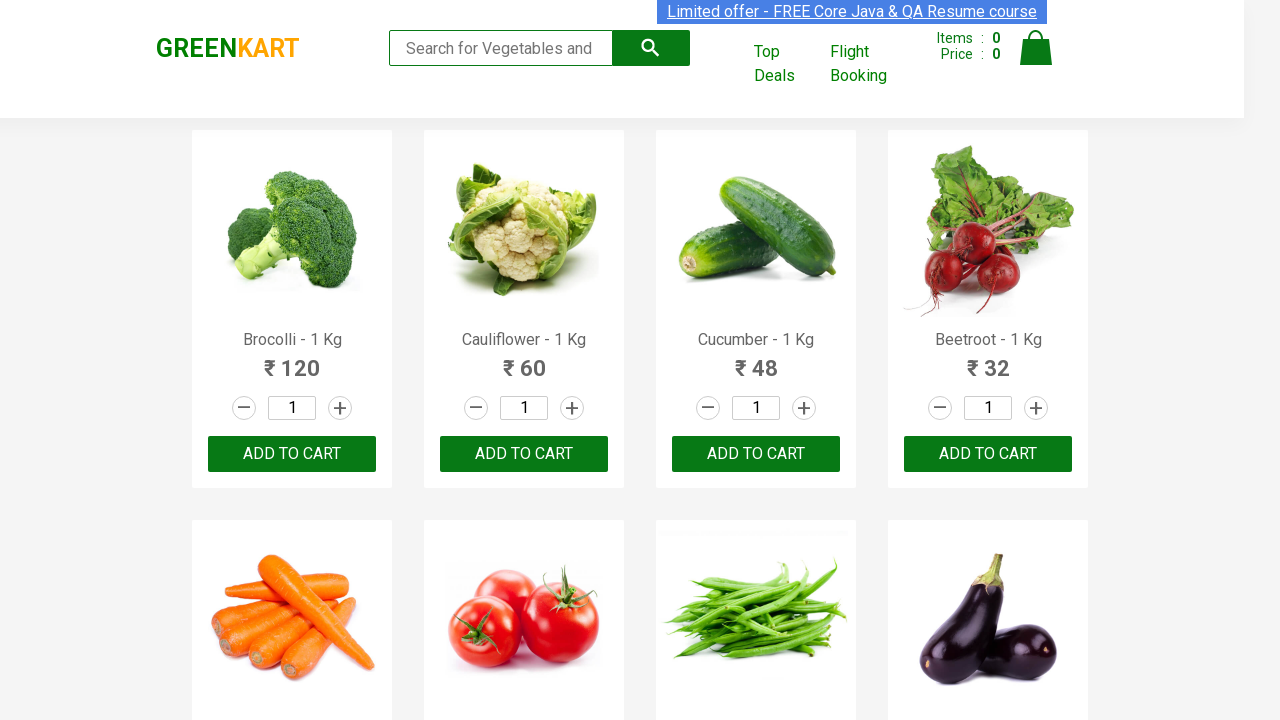

Filled search field with 'ca' to find Cashews on .search-keyword
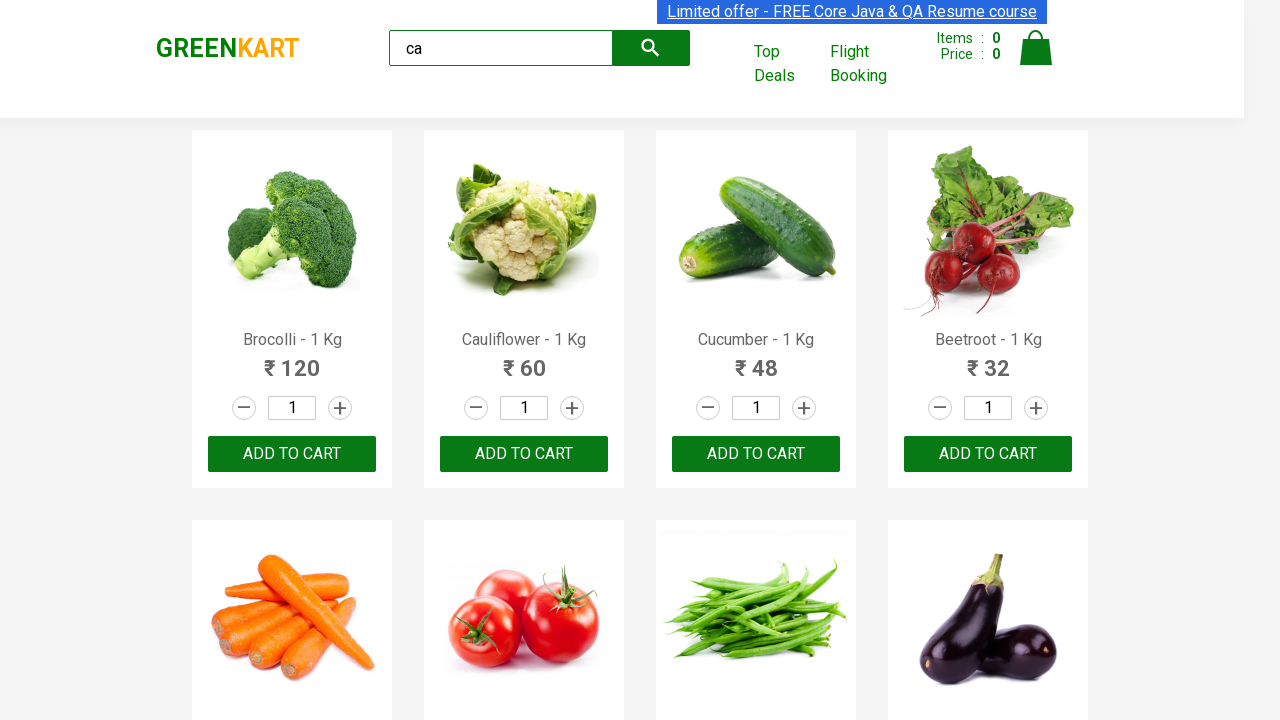

Products loaded and became visible
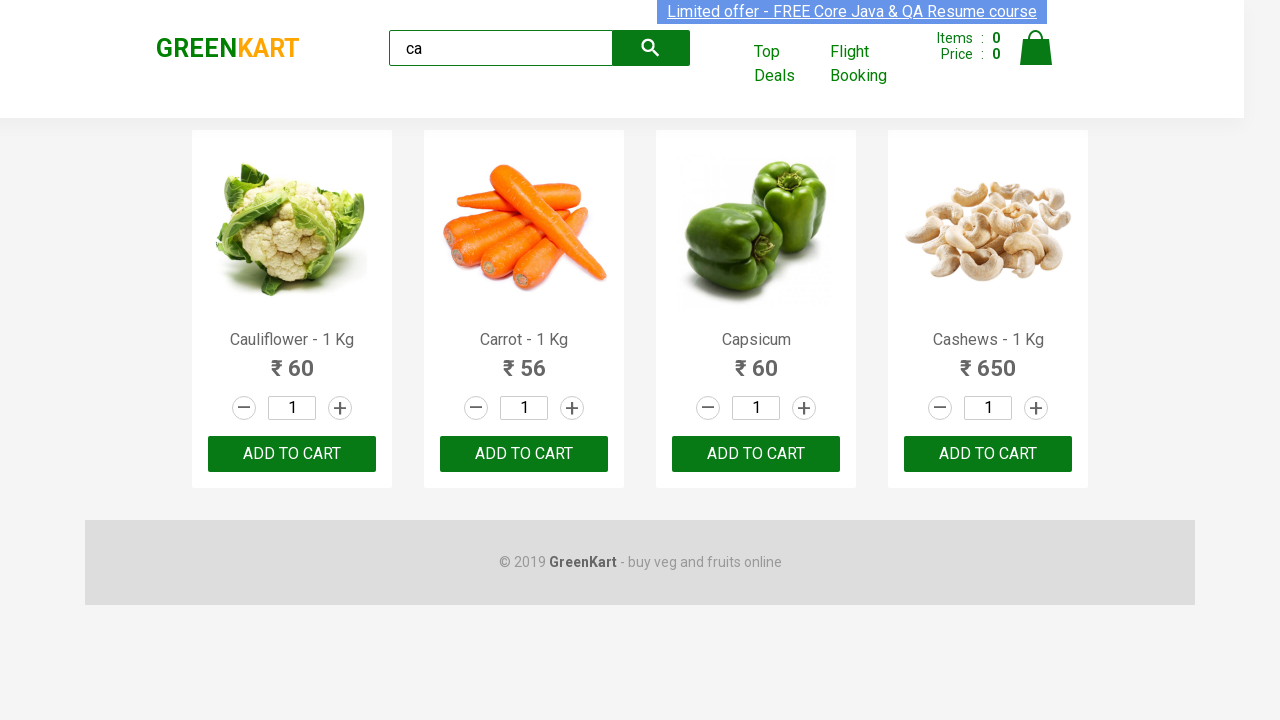

Retrieved list of all product elements
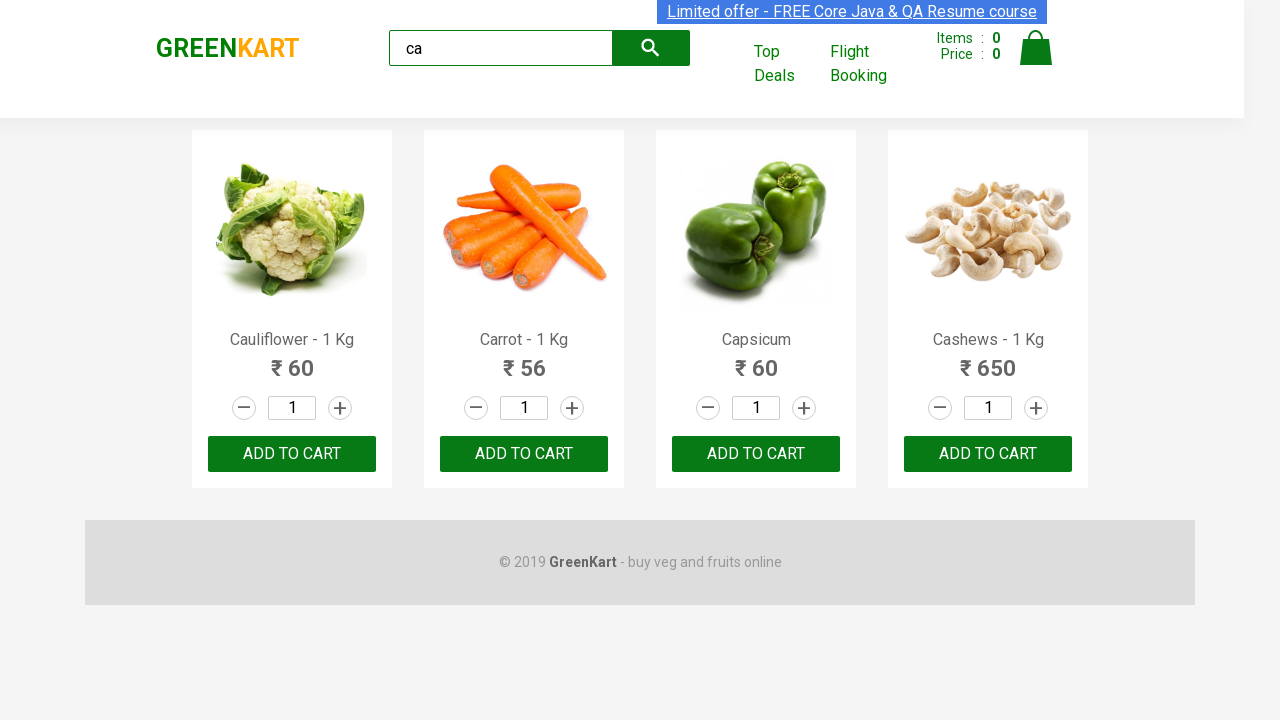

Checked product: Cauliflower - 1 Kg
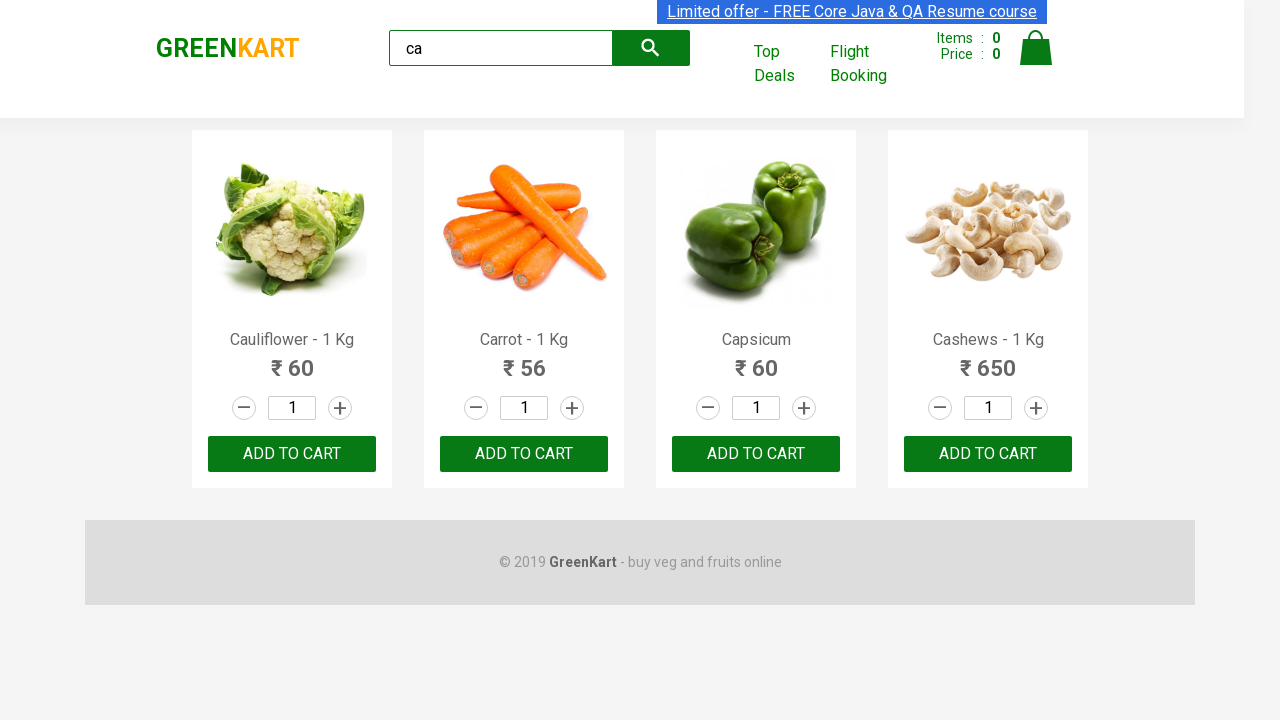

Checked product: Carrot - 1 Kg
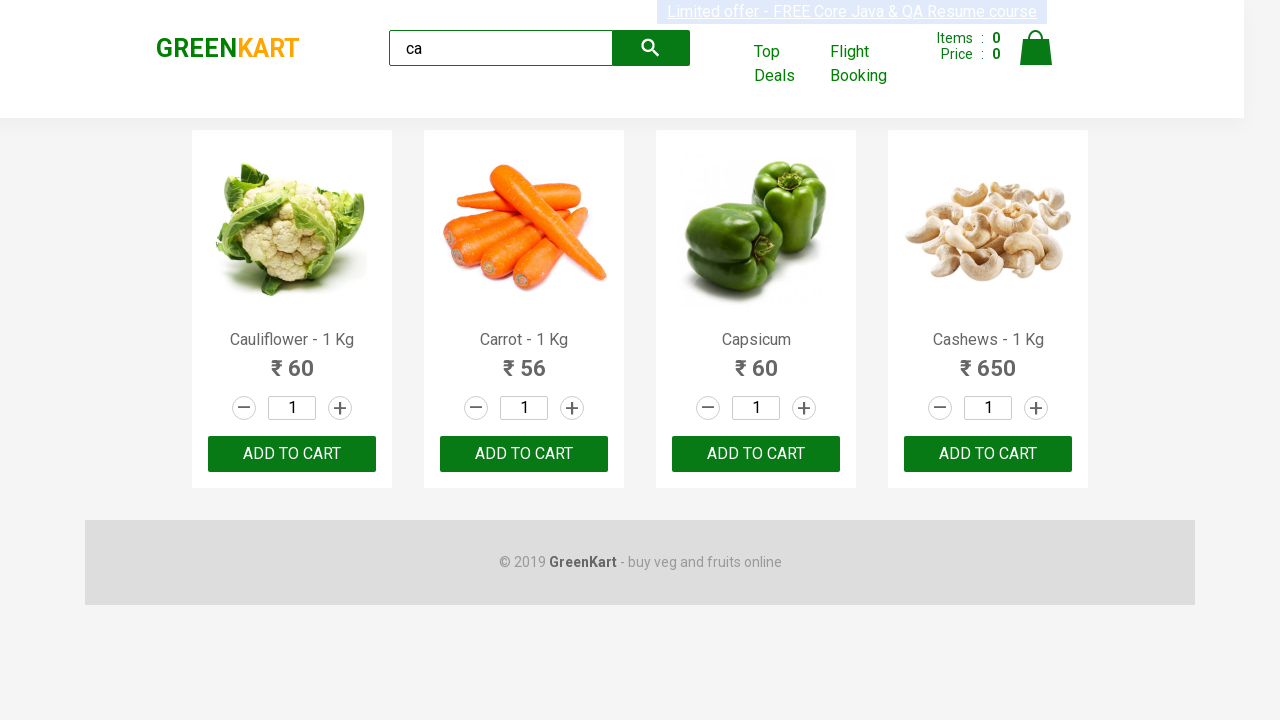

Checked product: Capsicum
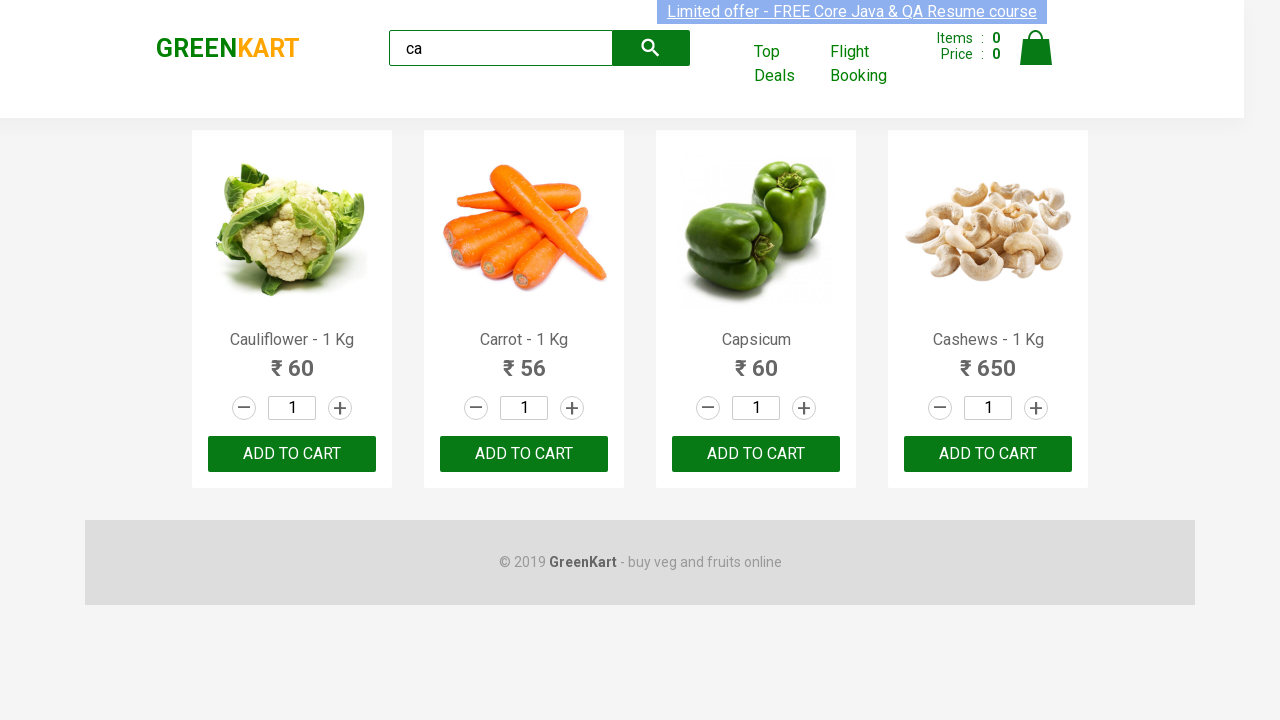

Checked product: Cashews - 1 Kg
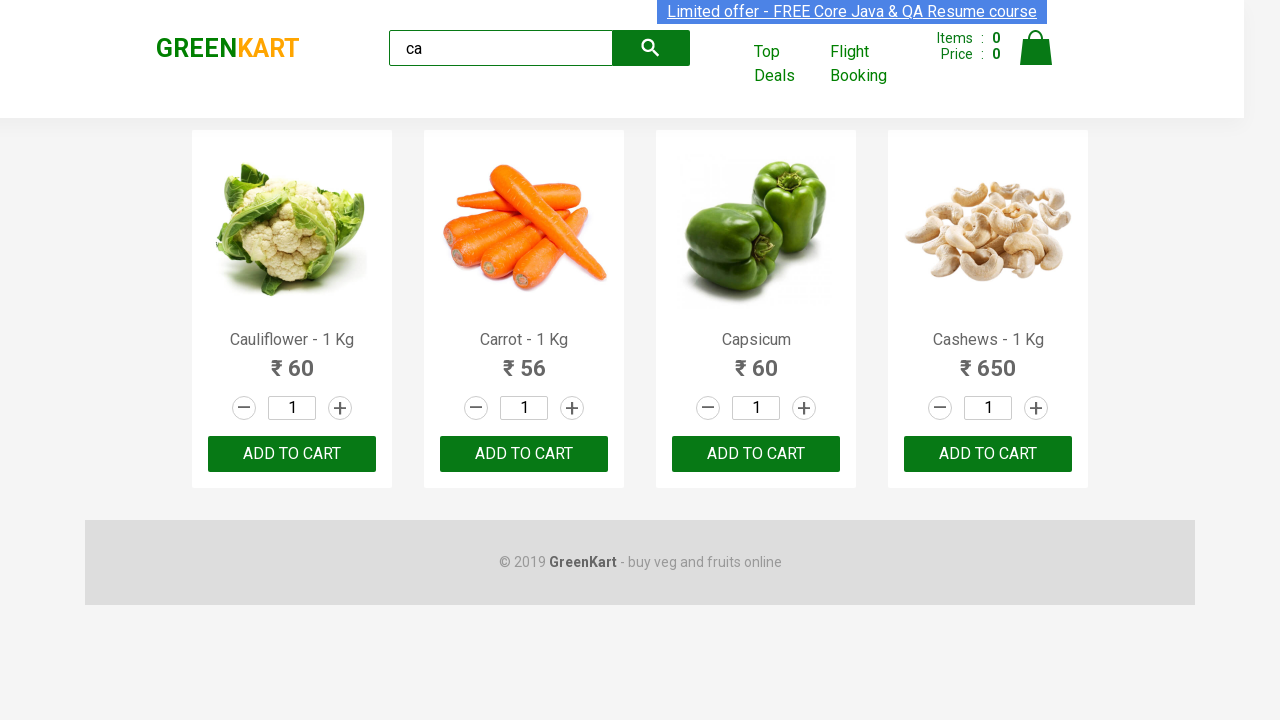

Clicked ADD TO CART button for Cashews product at (988, 454) on .products .product >> nth=3 >> button
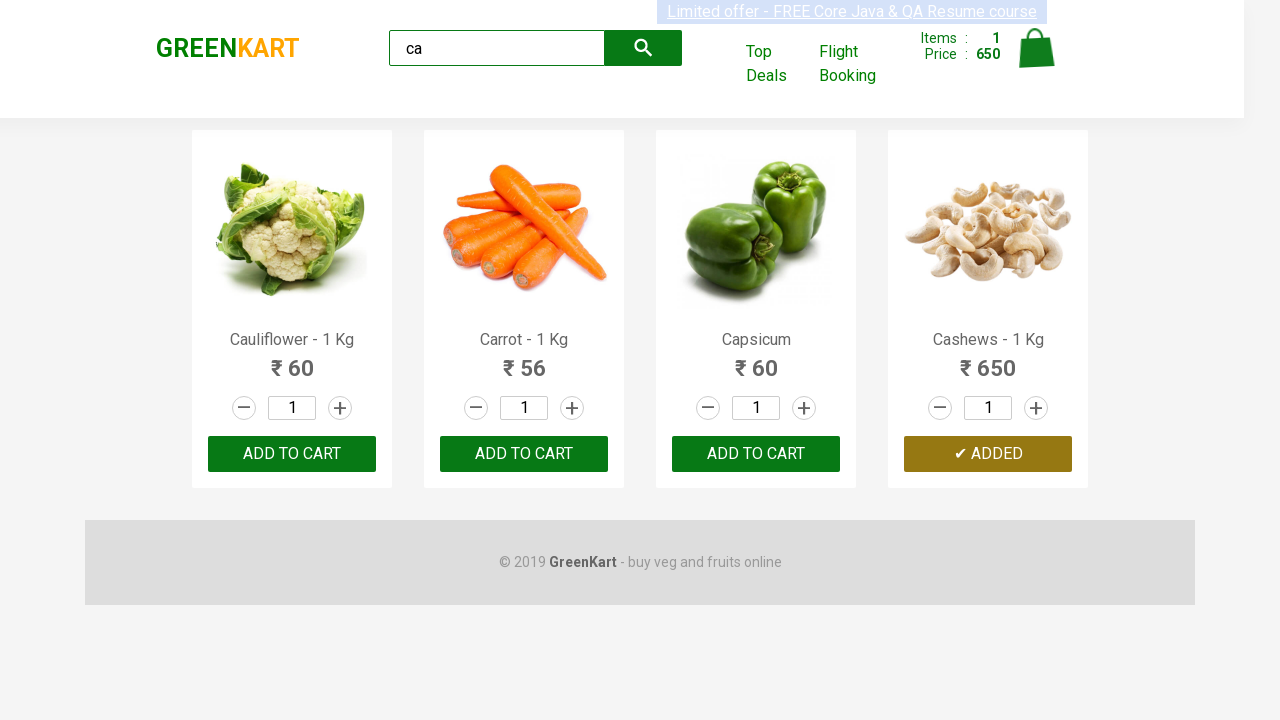

Clicked cart icon to view shopping cart at (1036, 48) on .cart-icon > img
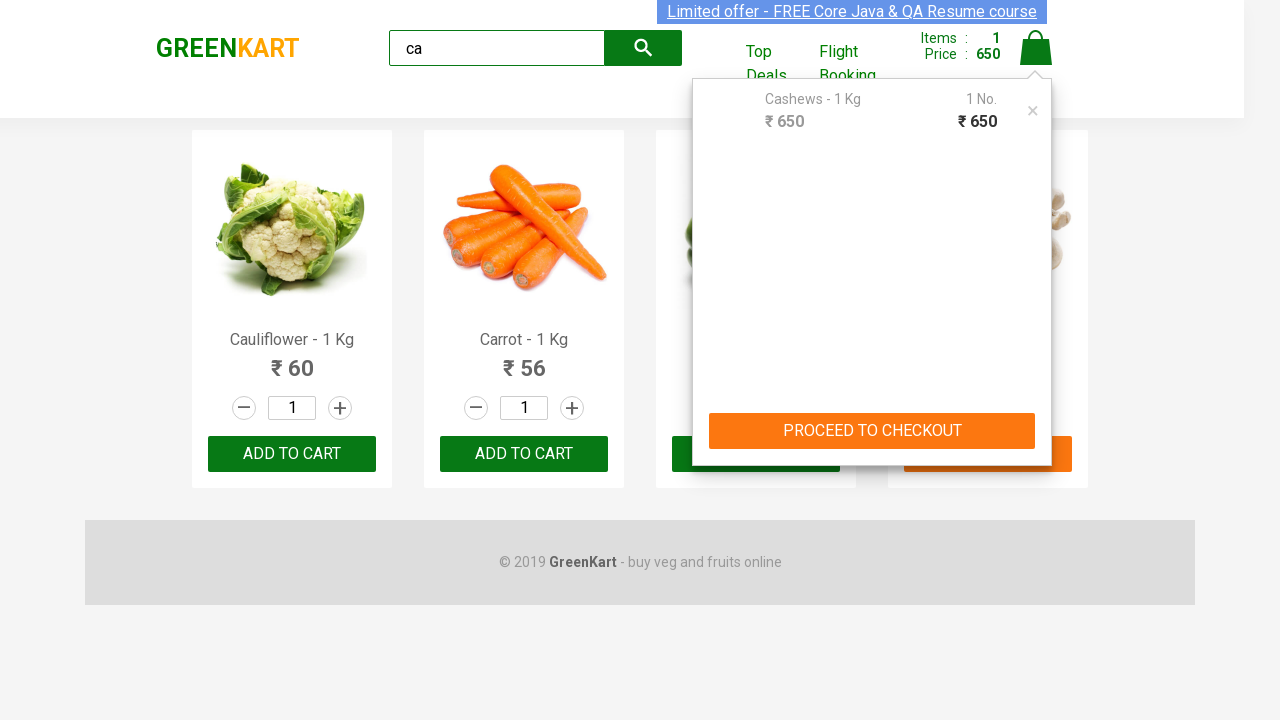

Clicked PROCEED TO CHECKOUT button at (872, 431) on .action-block >> text=PROCEED TO CHECKOUT
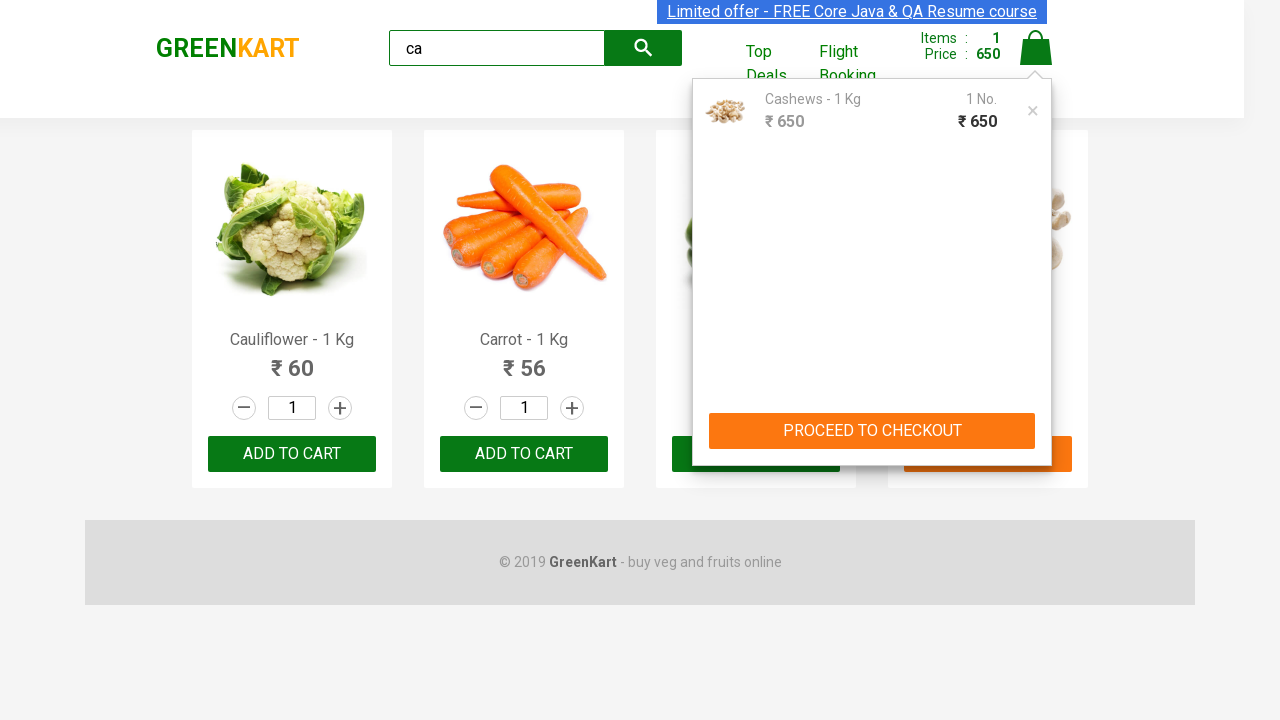

Clicked Place Order button to complete checkout at (1036, 420) on text=Place Order
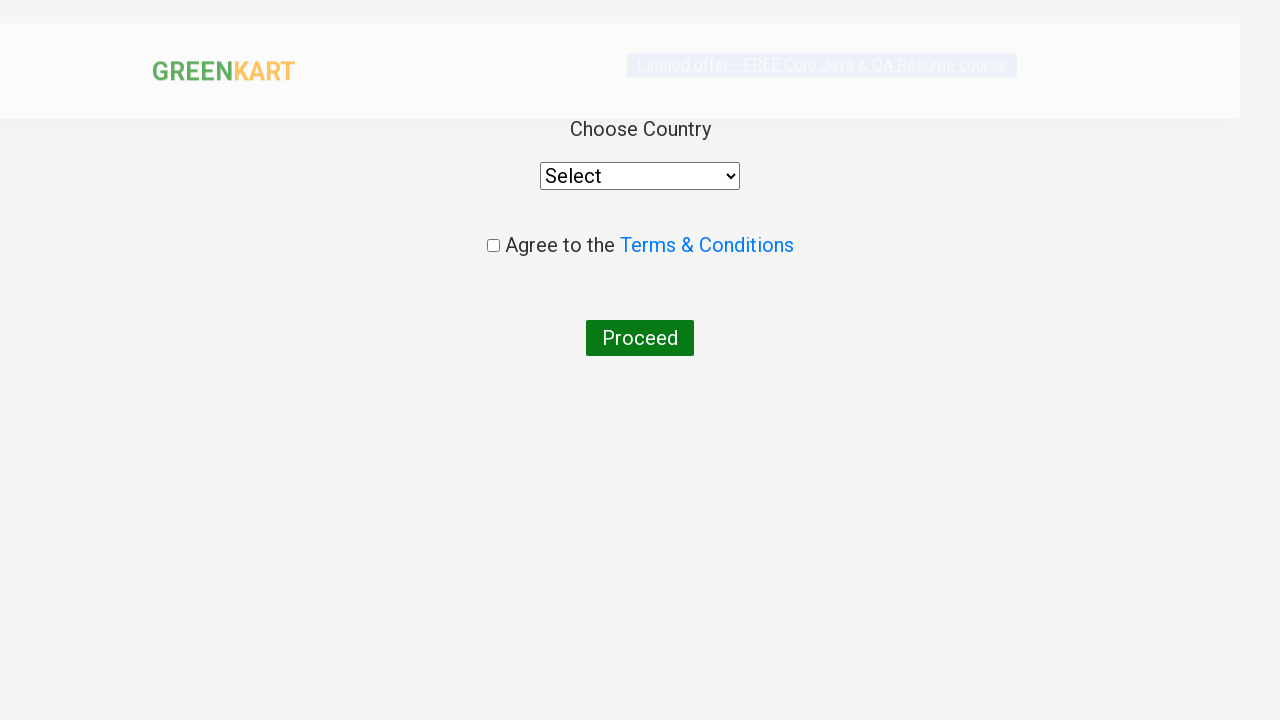

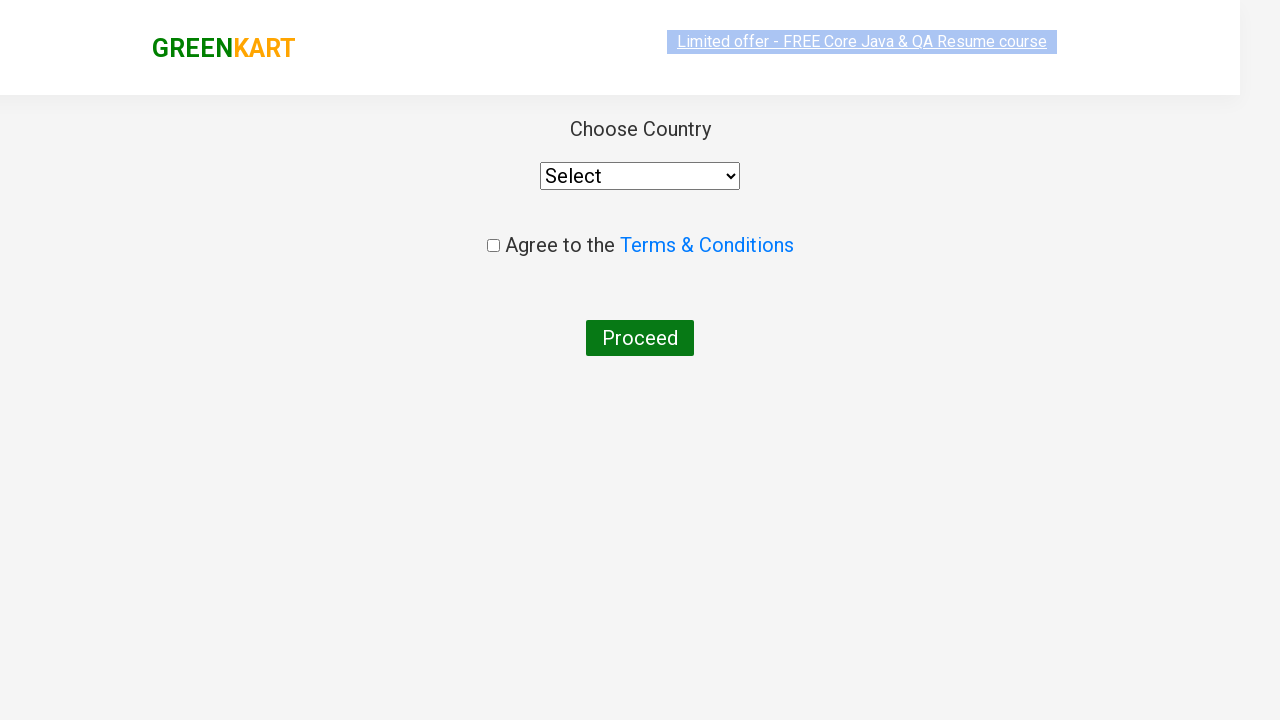